Tests table data extraction by counting rows and columns and reading specific row data

Starting URL: https://www.rahulshettyacademy.com/AutomationPractice/

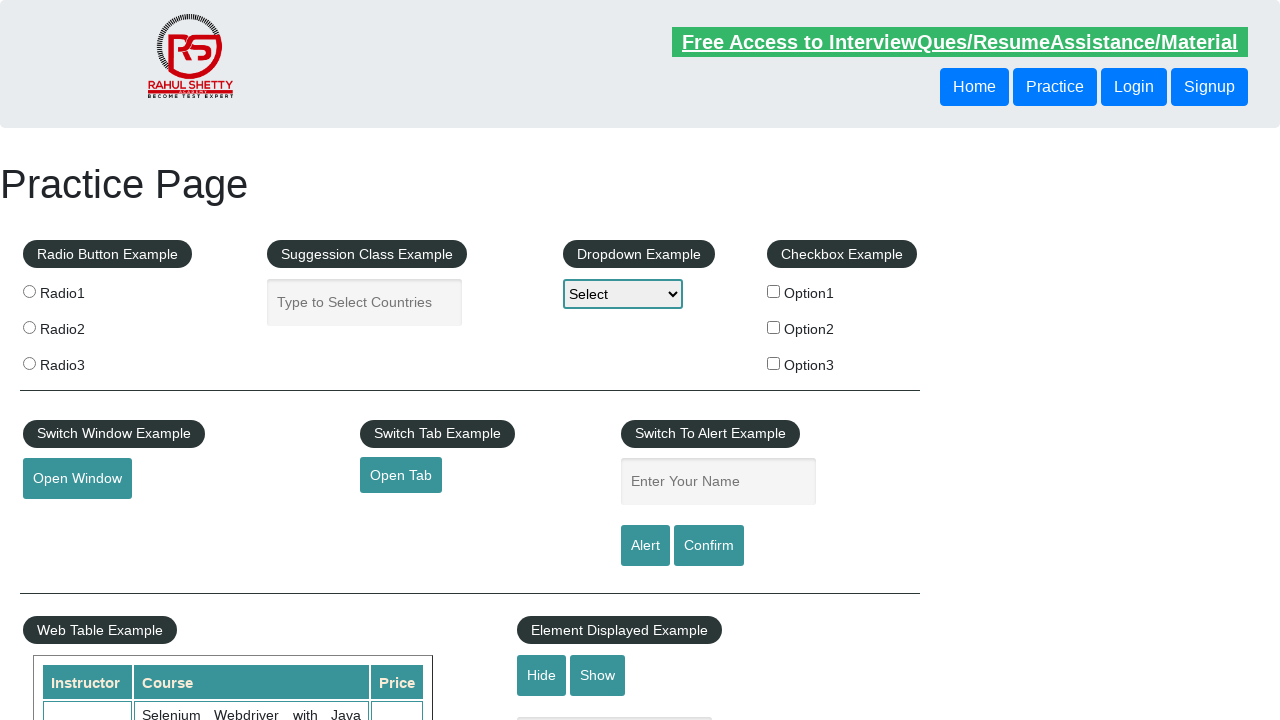

Waited for table#product to be present
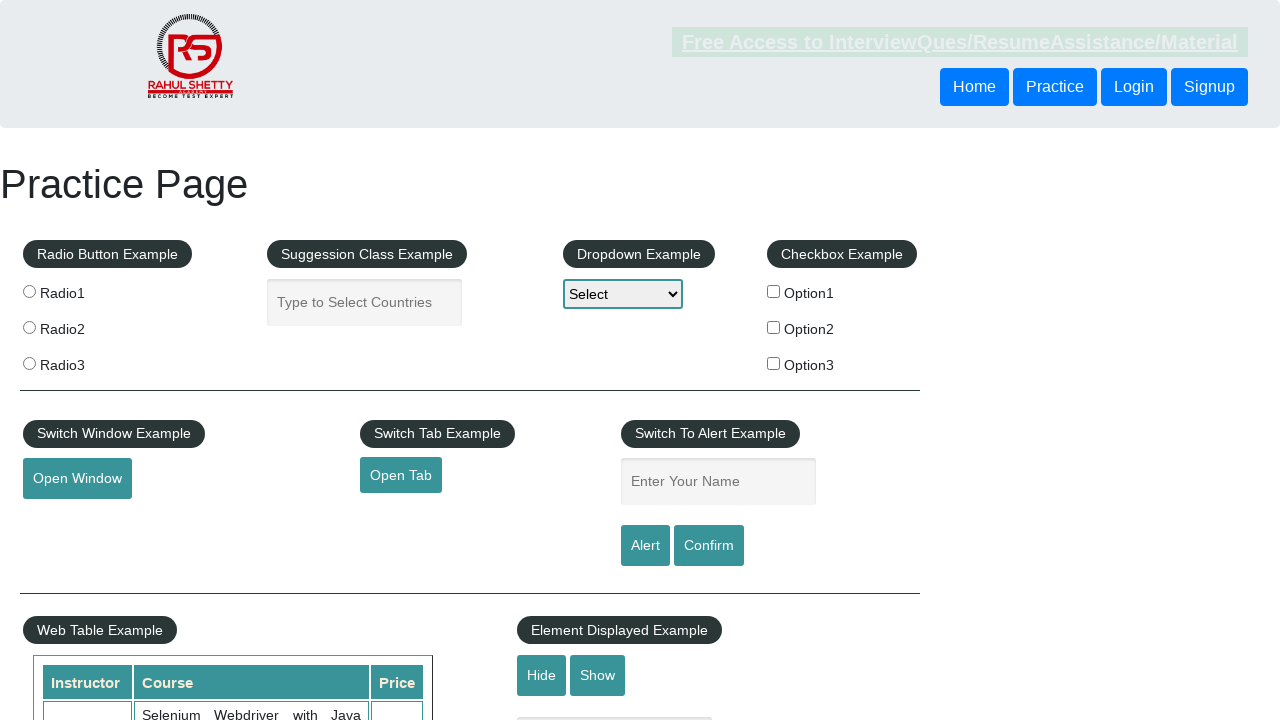

Retrieved all table rows from table#product
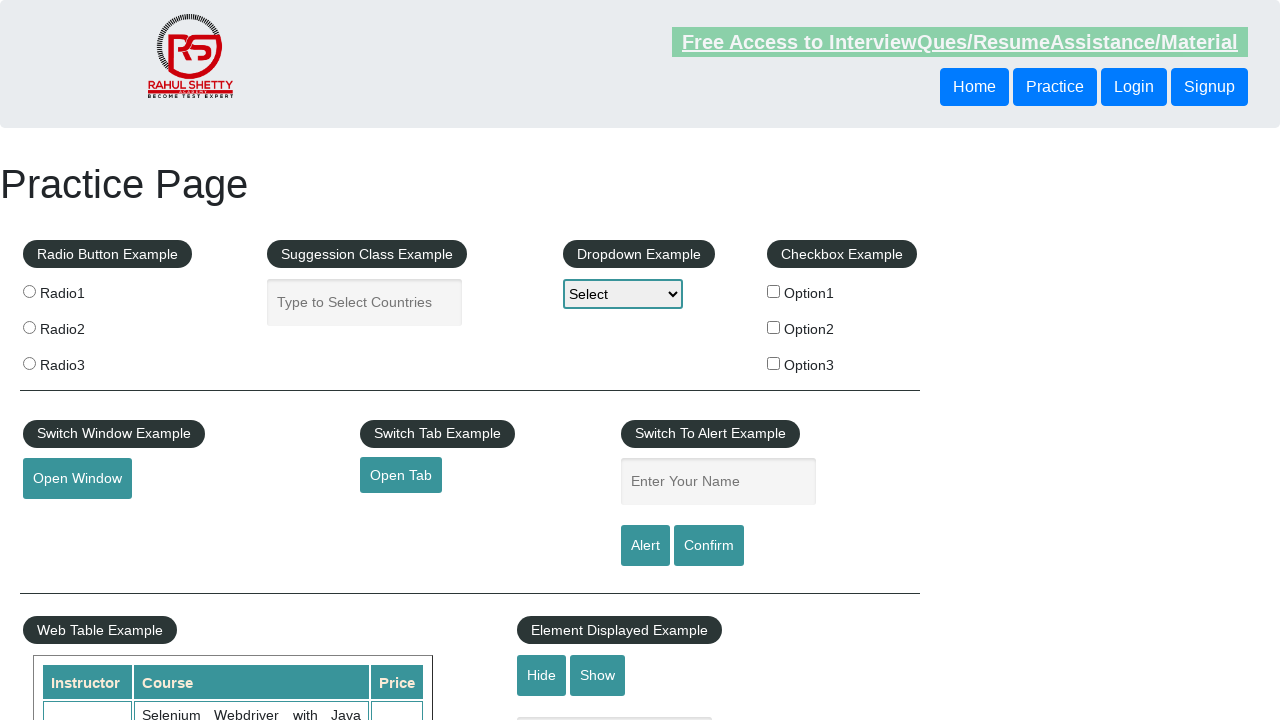

Retrieved all table headers from table#product
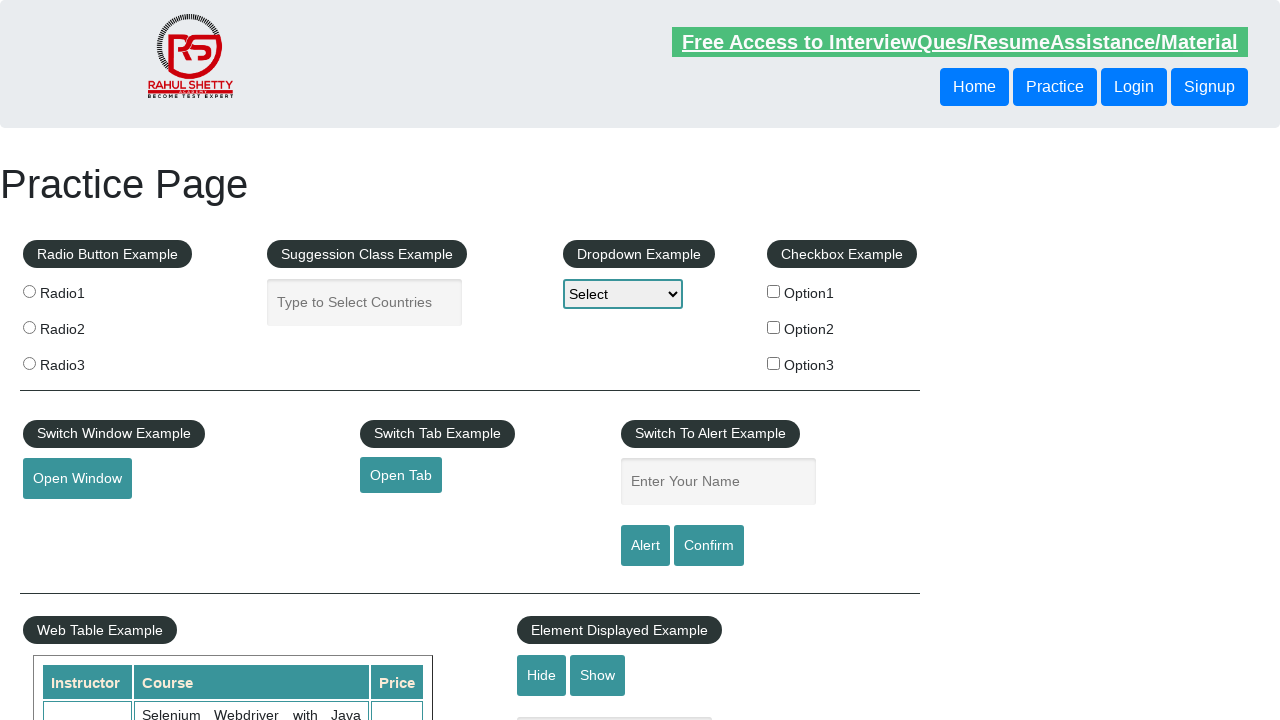

Retrieved all cells from the 3rd row of table#product
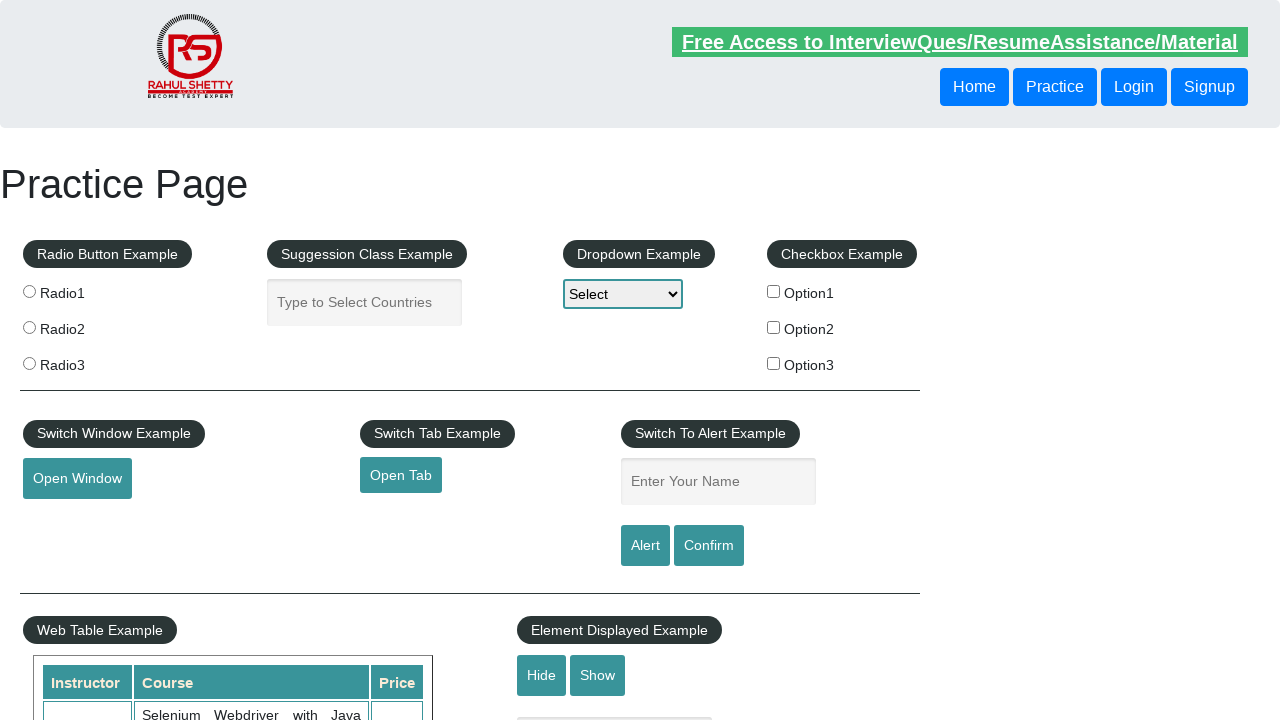

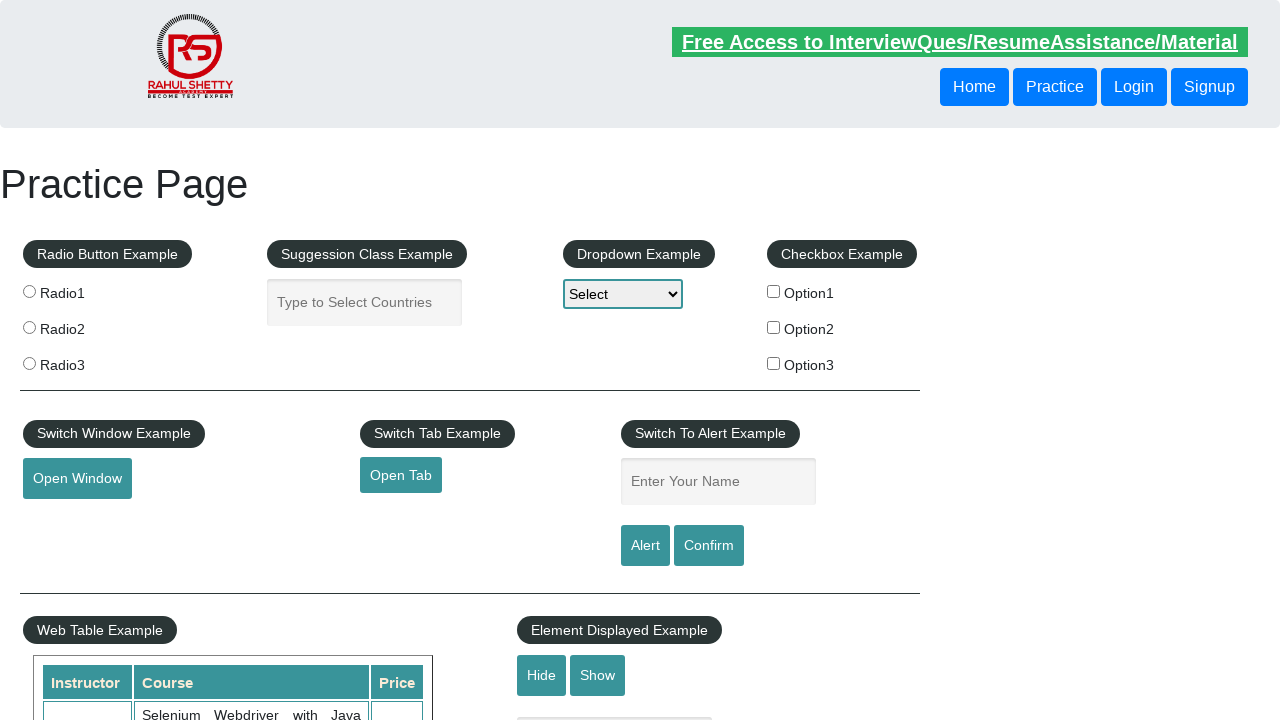